Tests iframe form submission by filling first and last name fields inside an iframe, clicking submit, and validating the result message

Starting URL: https://techglobal-training.com/frontend

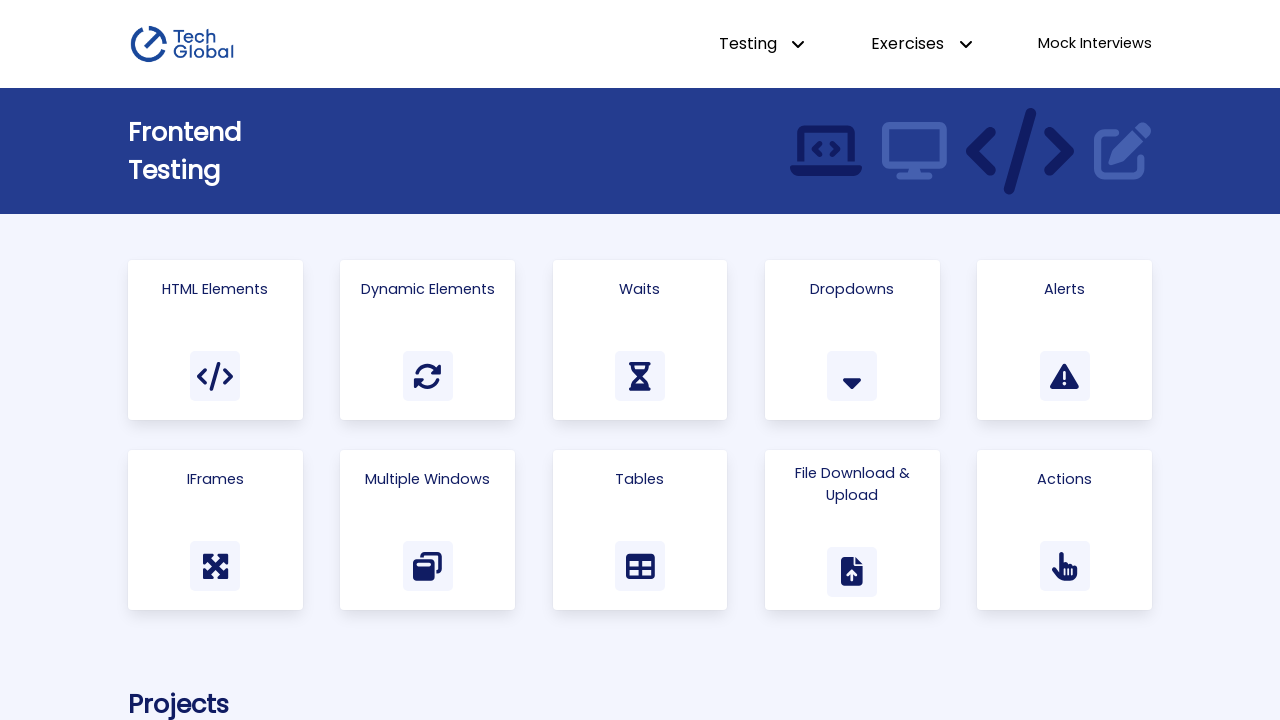

Clicked on IFrames link/card at (215, 479) on text=IFrames
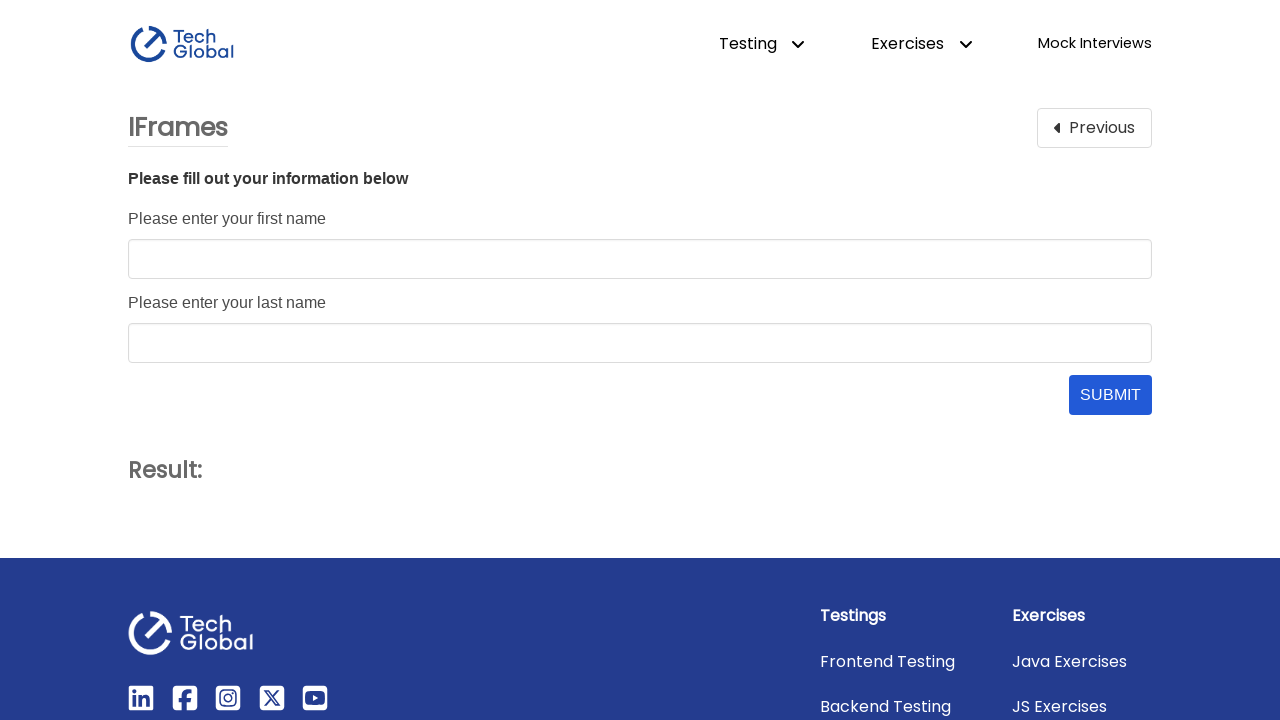

Located iframe with id 'form_frame'
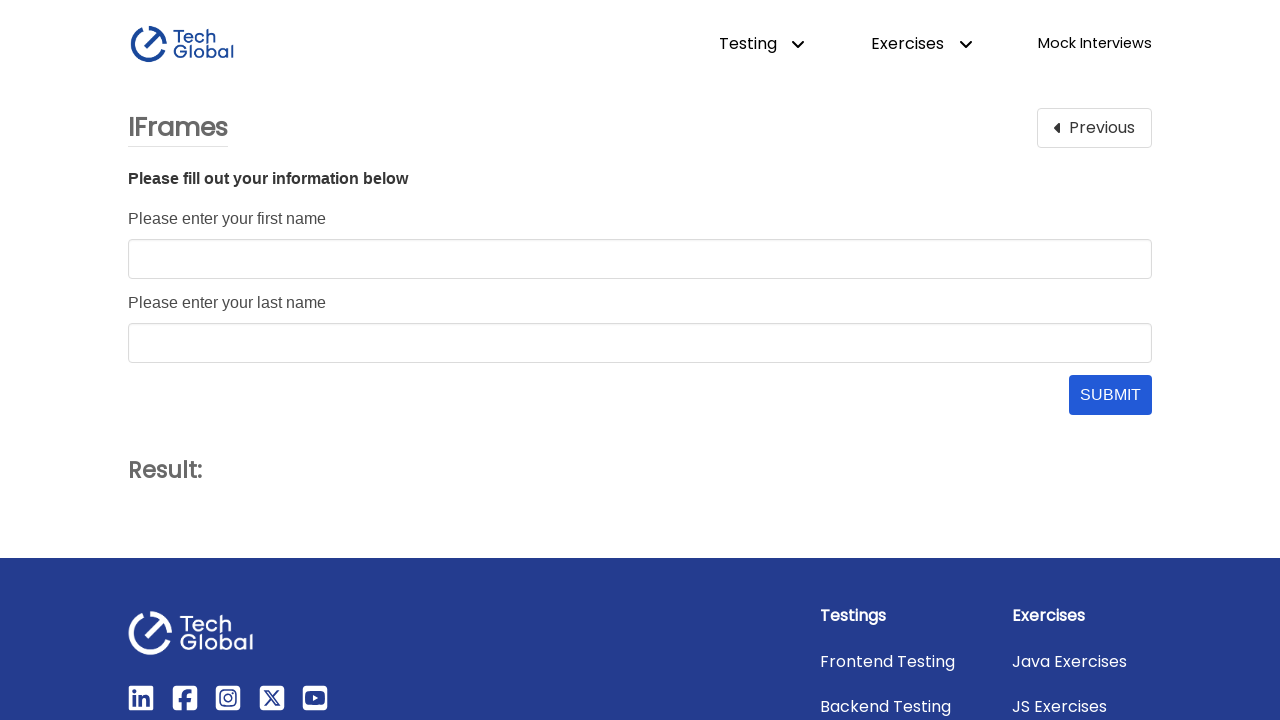

Waited for last_name field to become visible in iframe
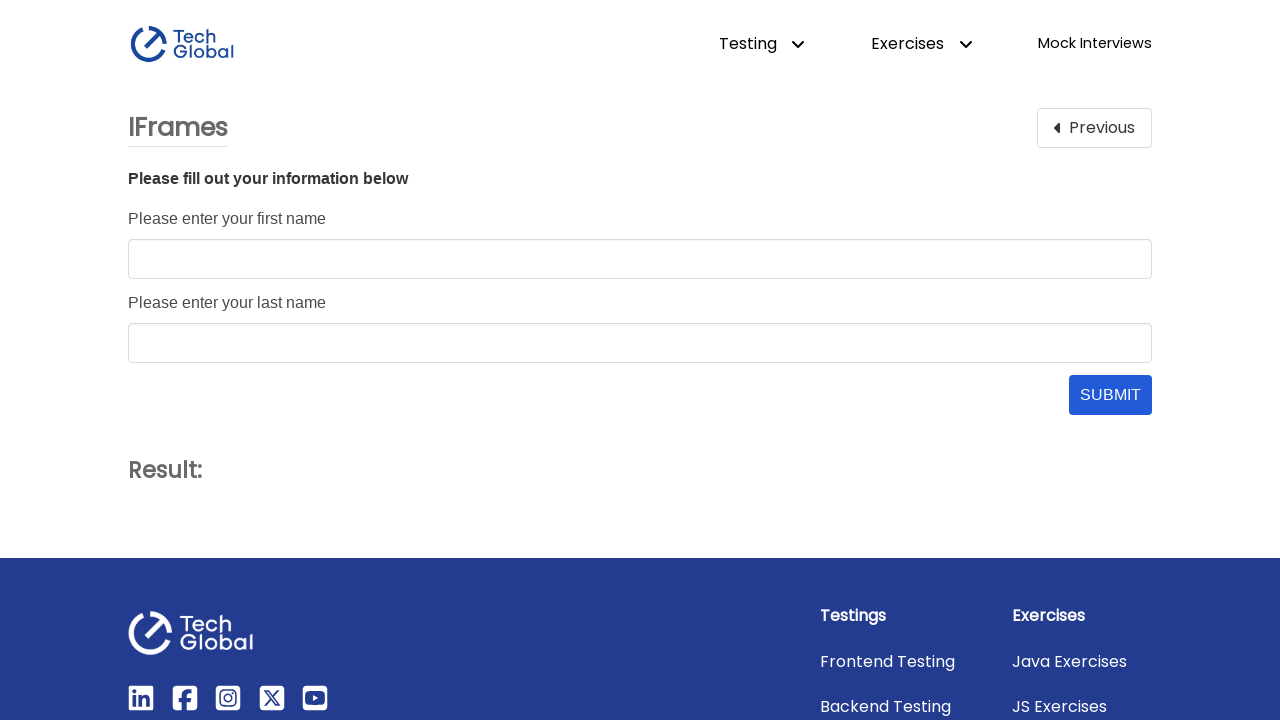

Filled first_name field with 'John' in iframe on #form_frame >> internal:control=enter-frame >> #first_name
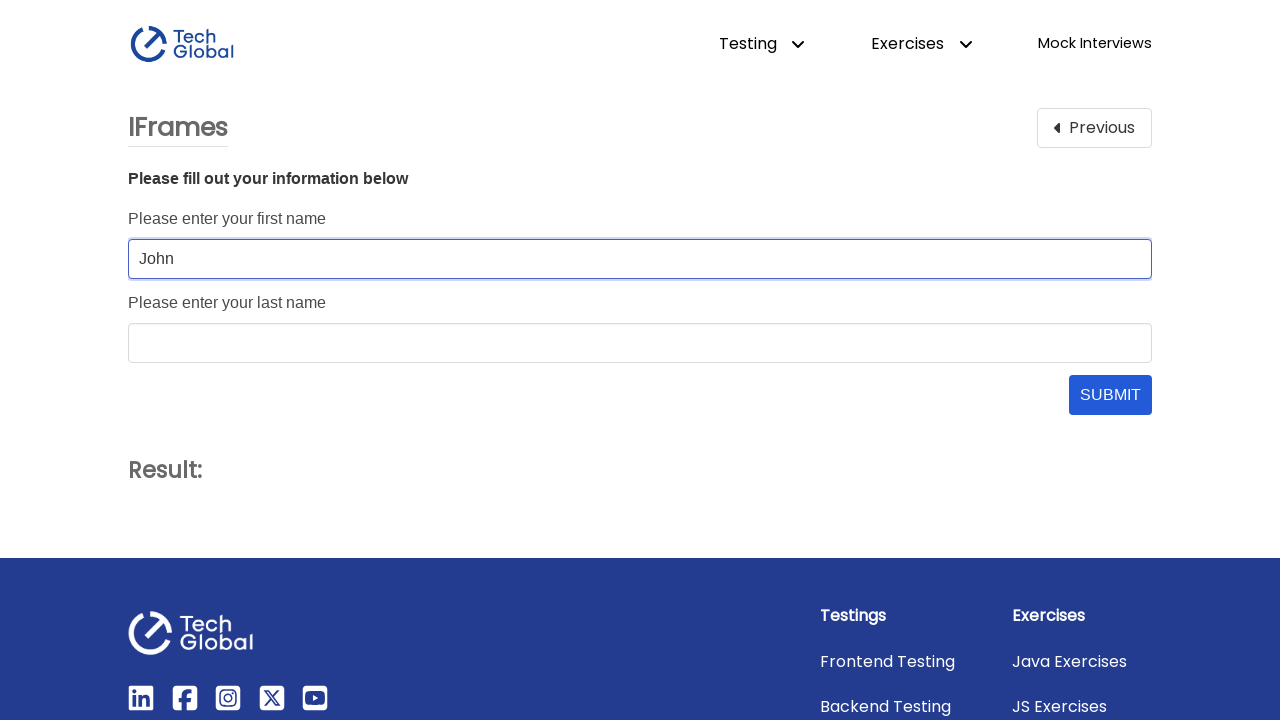

Filled last_name field with 'Doe' in iframe on #form_frame >> internal:control=enter-frame >> #last_name
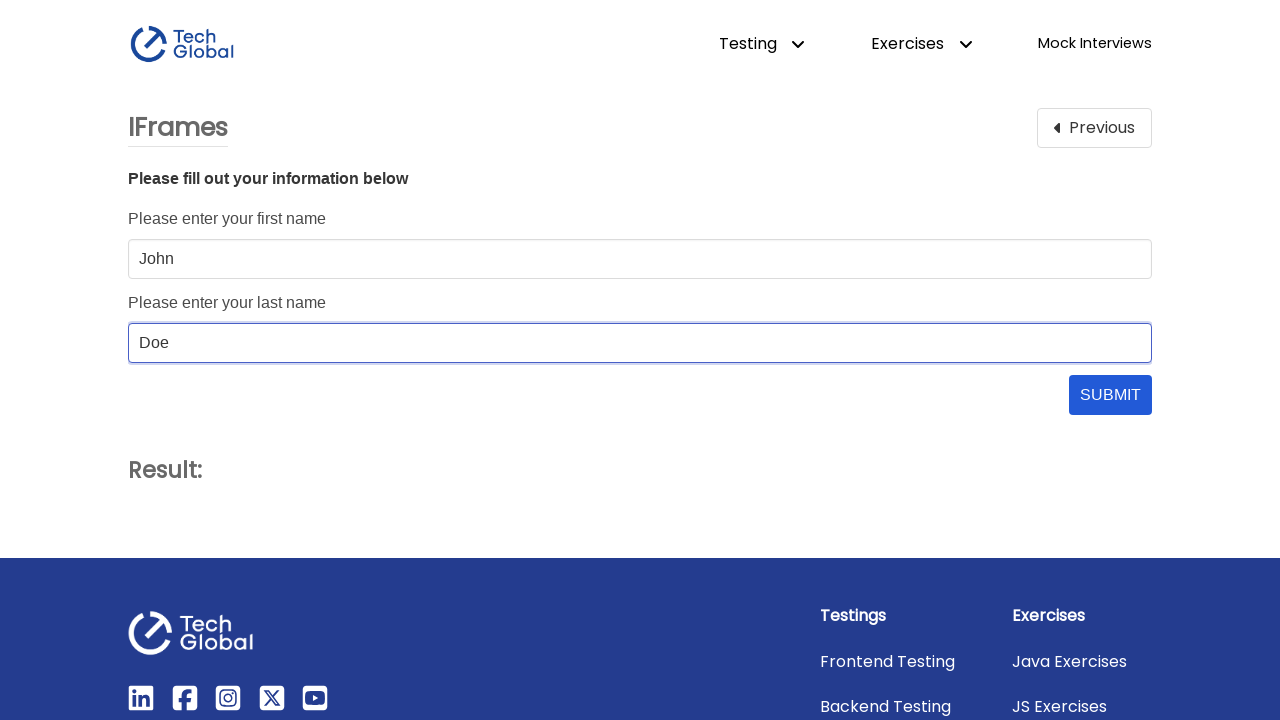

Clicked submit button in iframe at (1110, 395) on #form_frame >> internal:control=enter-frame >> #submit
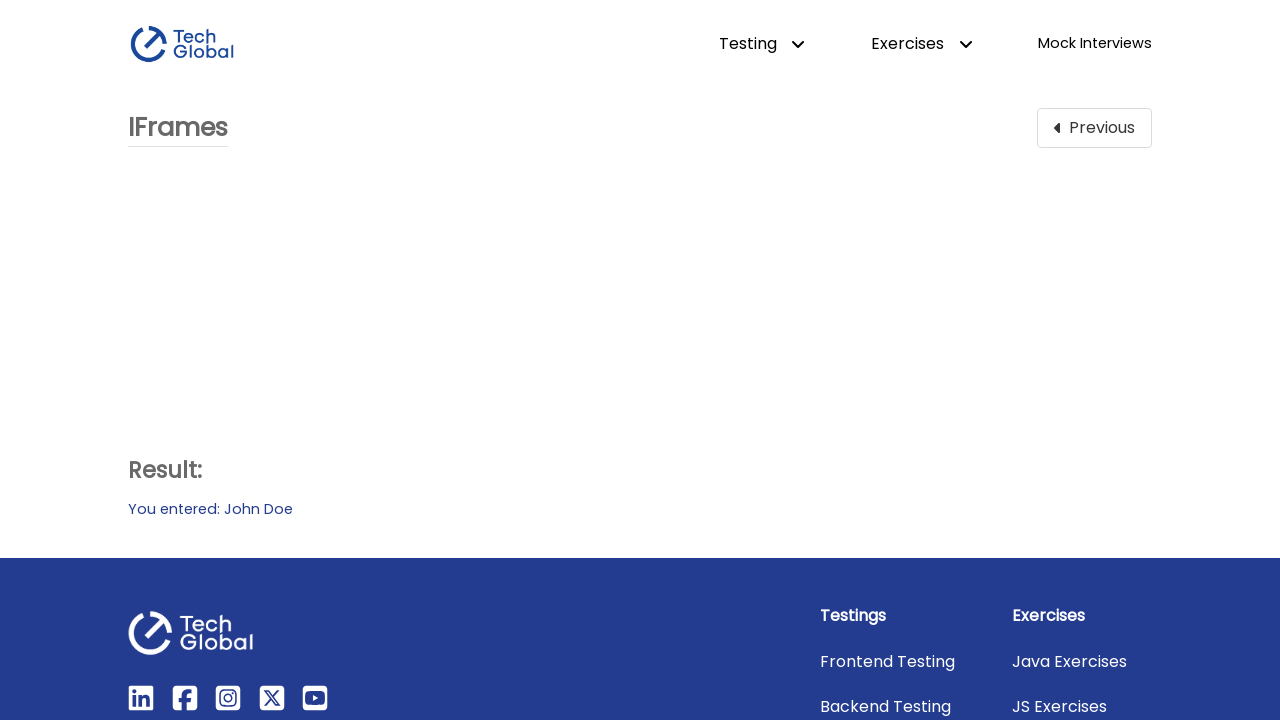

Validated result message displays 'You entered: John Doe'
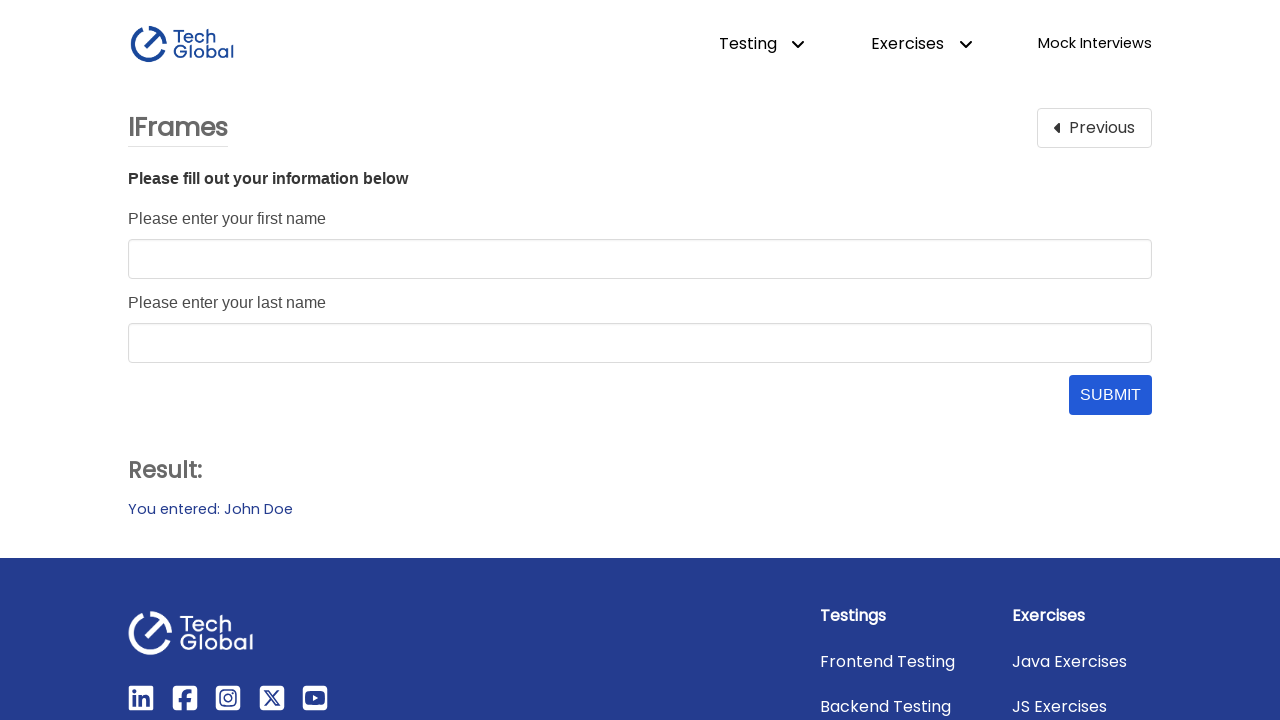

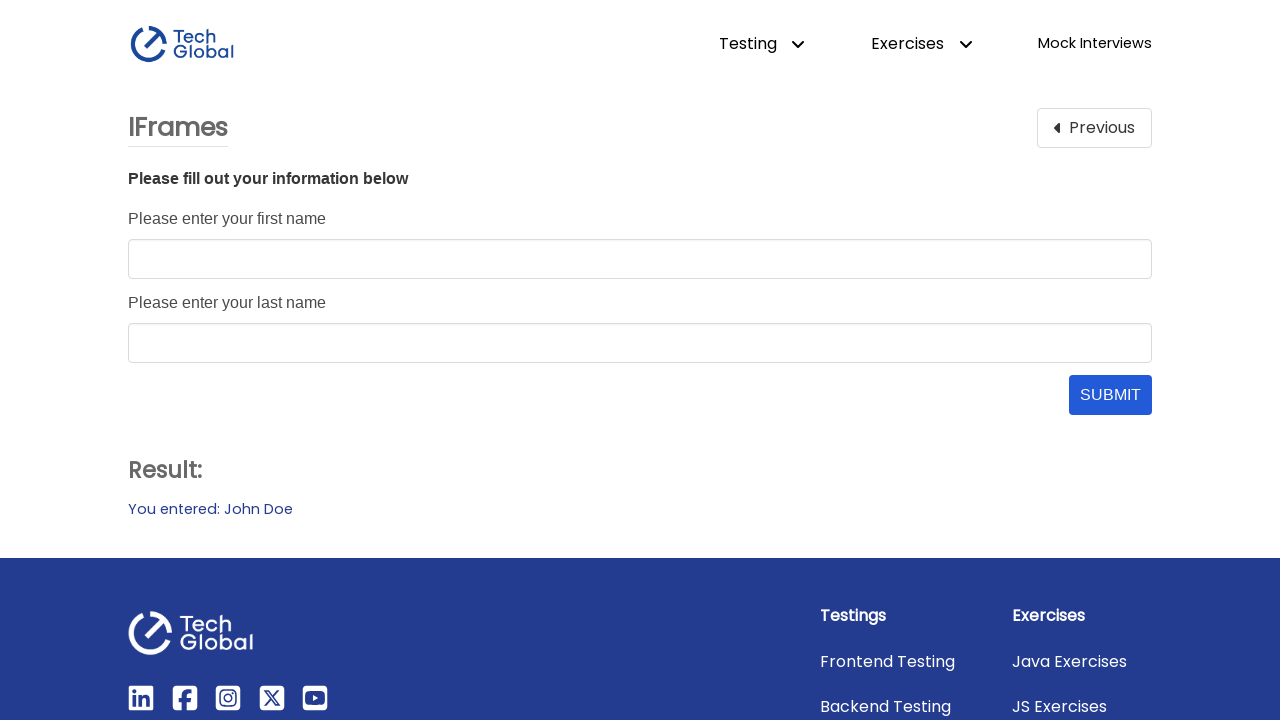